Tests the St. Louis County property search functionality by selecting the Locator Number search option, entering a locator number, submitting the search, and navigating to the property detail page.

Starting URL: https://revenue.stlouisco.com/RealEstate/SearchInput.aspx

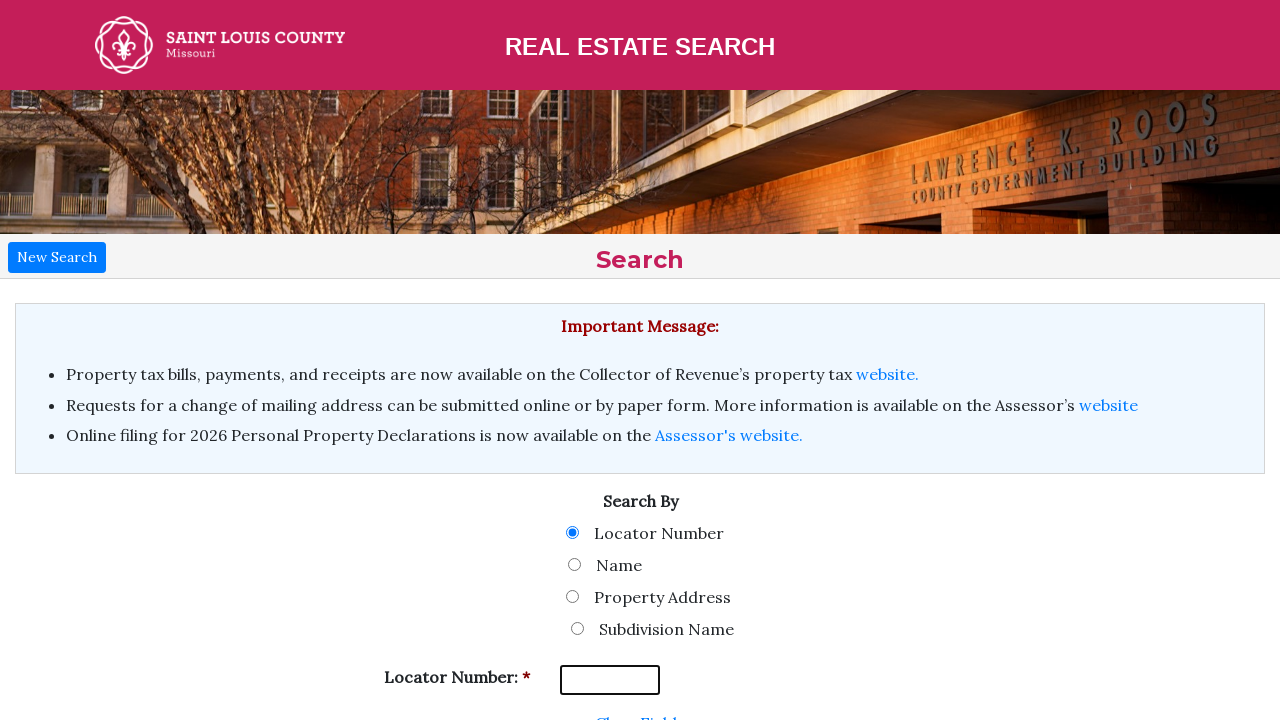

Entered locator number '20W340155' into search field on #ctl00_MainContent_tboxLocatorNum
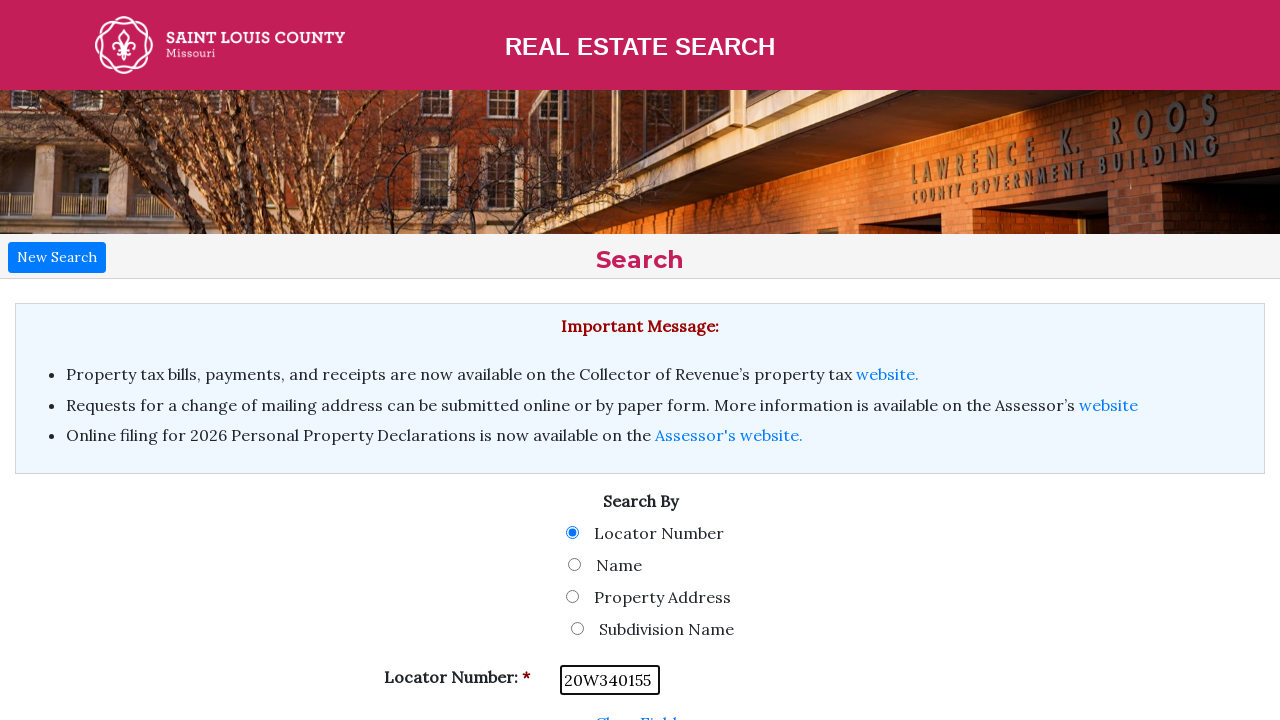

Clicked Search button to submit locator number query at (636, 471) on #ctl00_MainContent_butFind
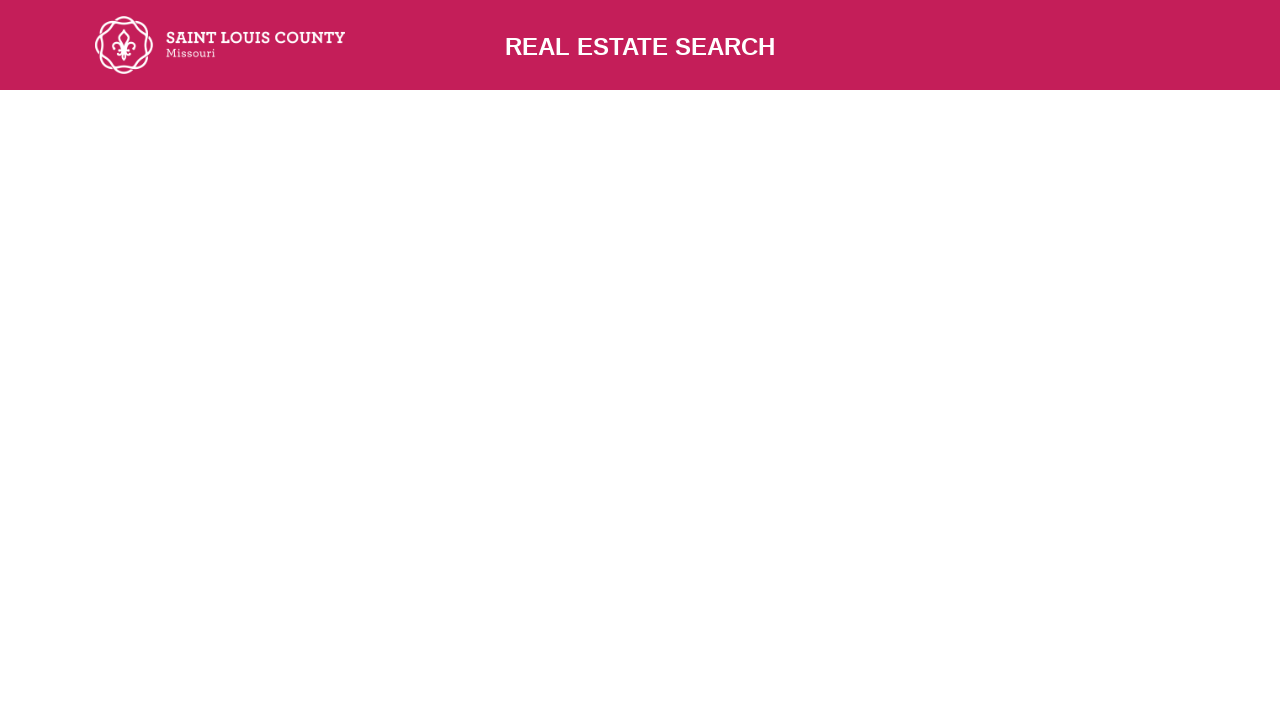

Search results table loaded successfully
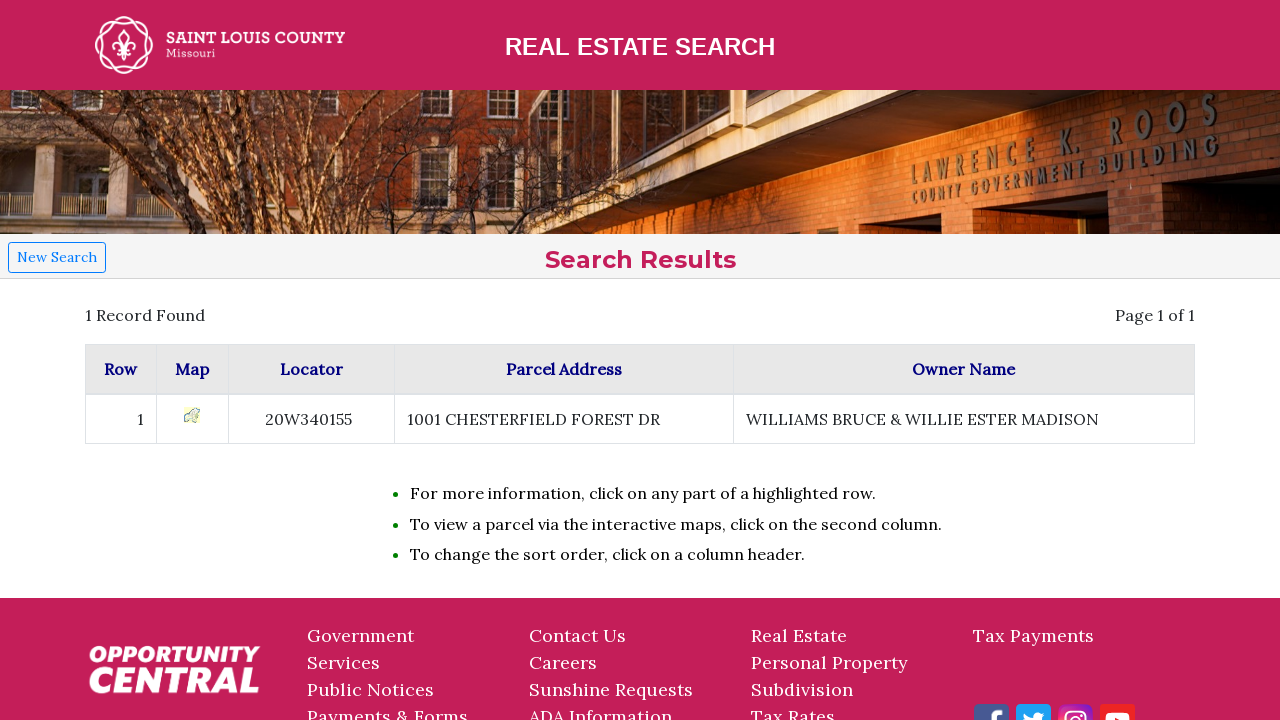

Clicked on address cell in first result row to navigate to property detail page at (564, 419) on #ctl00_MainContent_tableData tbody tr >> nth=0 >> td >> nth=3
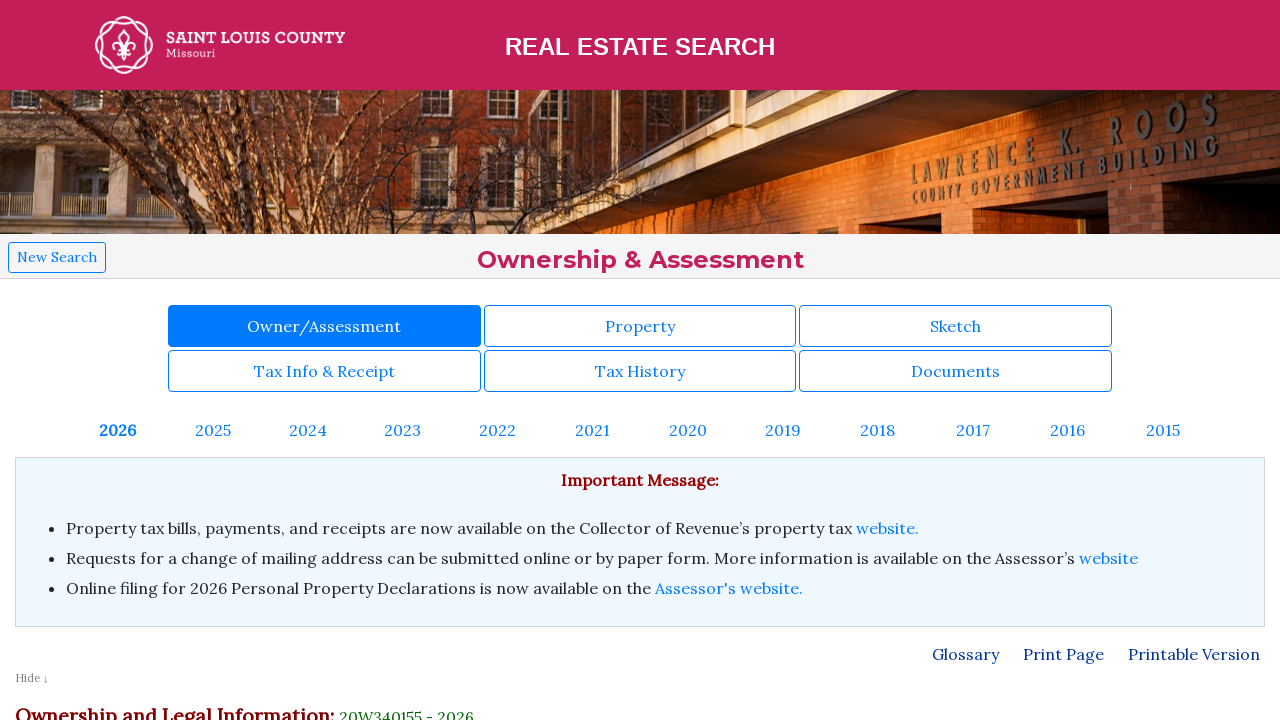

Property detail page loaded with owner information displayed
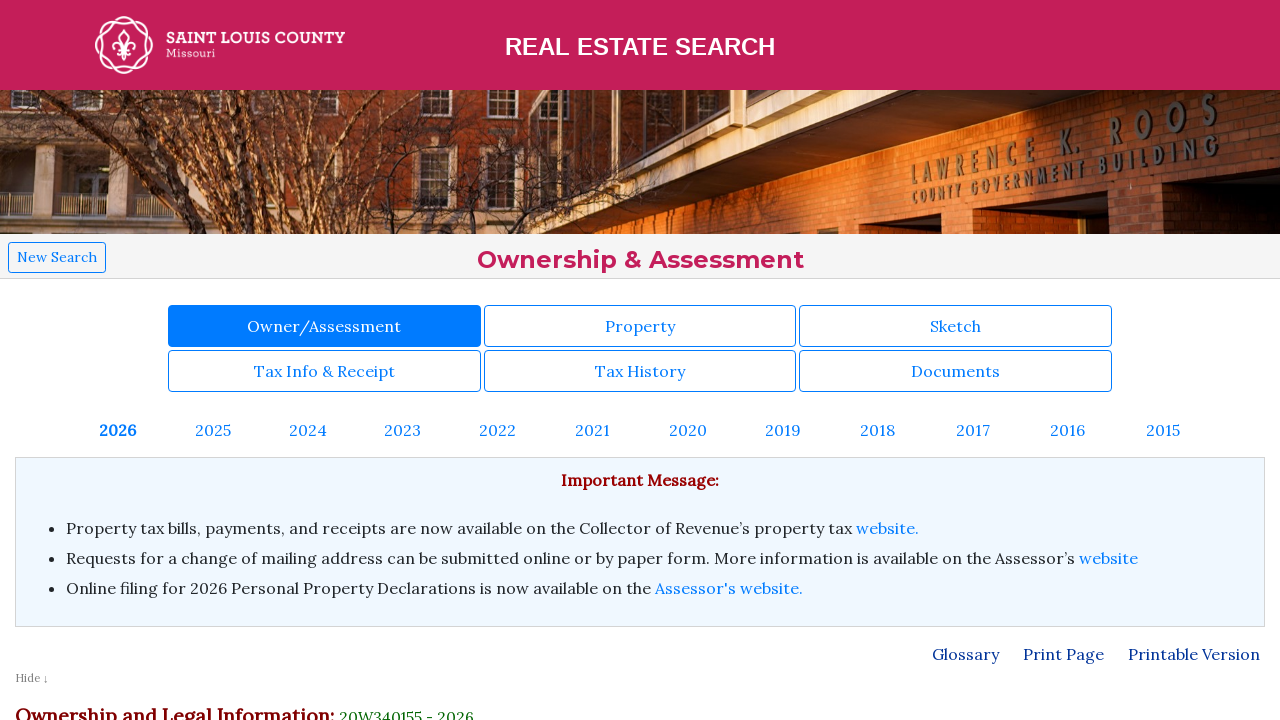

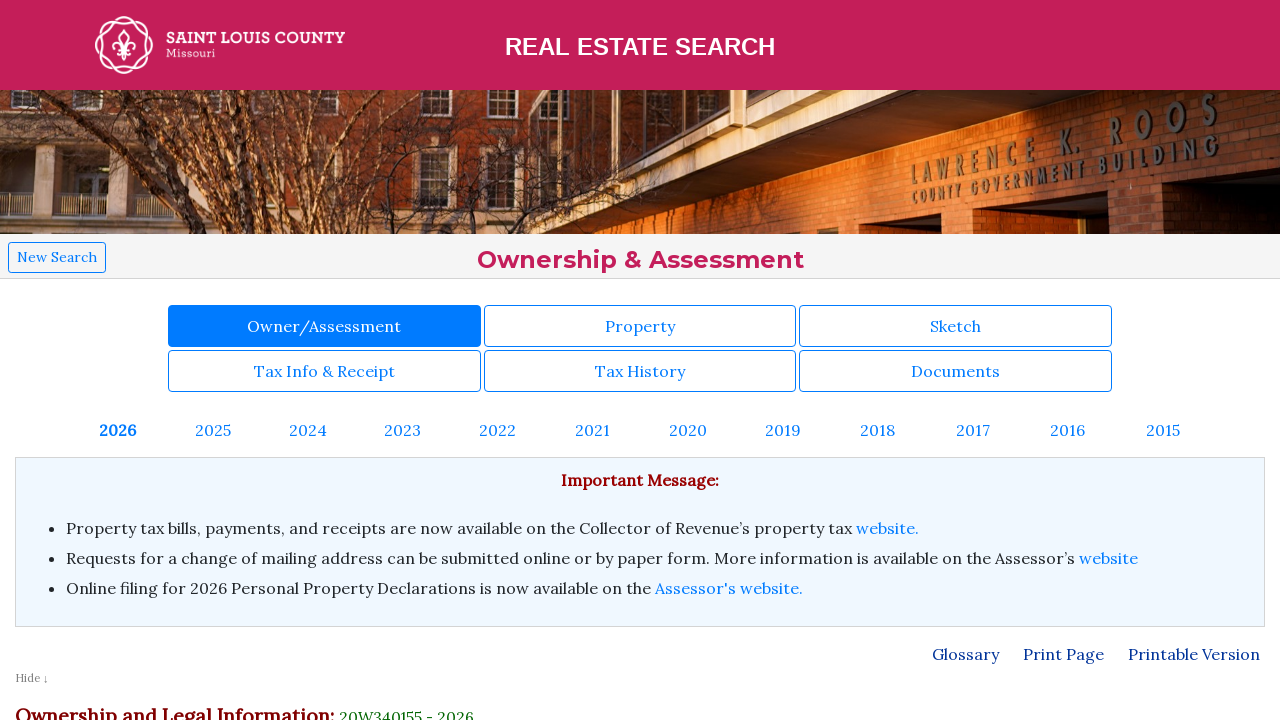